Tests radio button selection on a basic HTML form by clicking two different radio buttons in sequence

Starting URL: https://testpages.eviltester.com/styled/basic-html-form-test.html

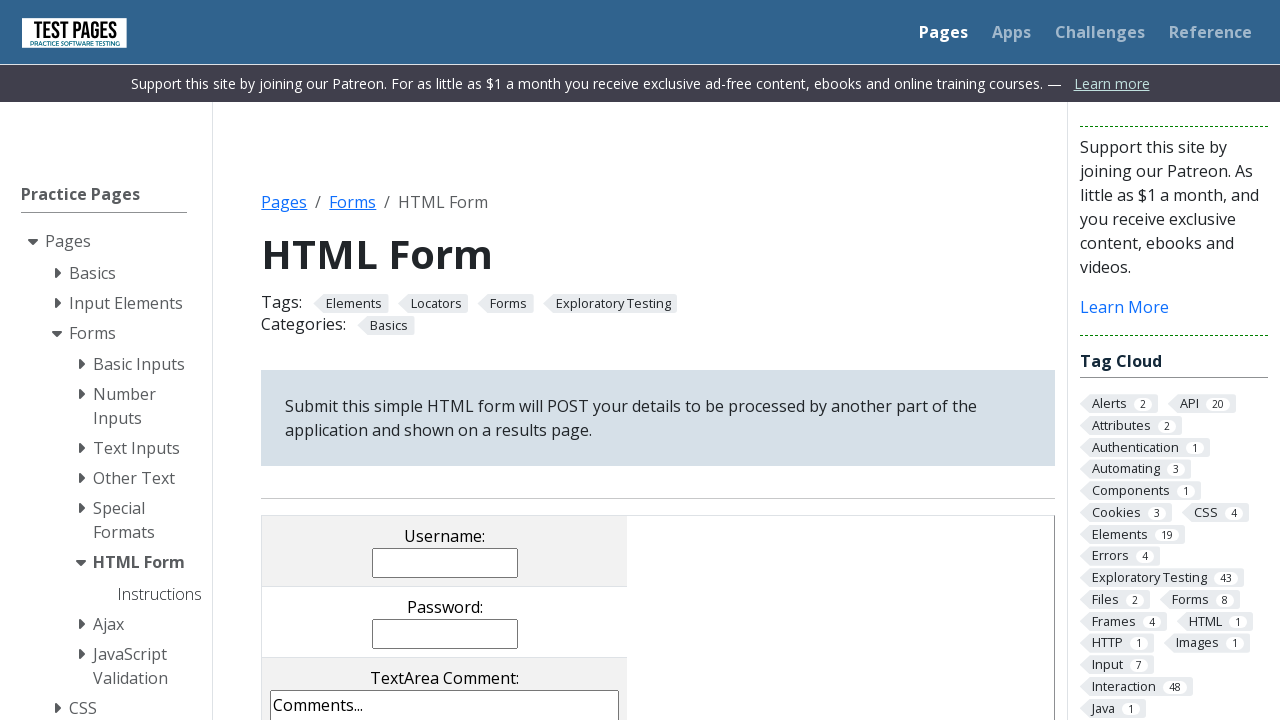

Navigated to basic HTML form test page
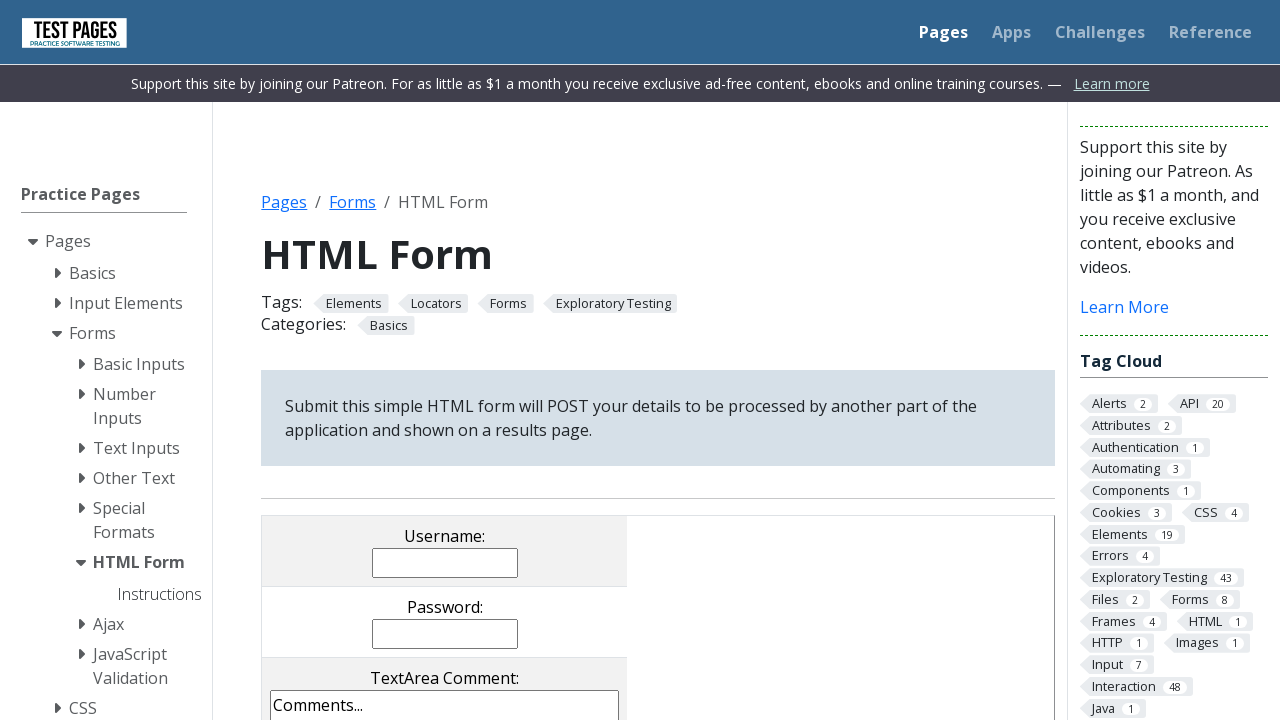

Clicked radio button with value 'rd2' at (419, 360) on input[value="rd2"]
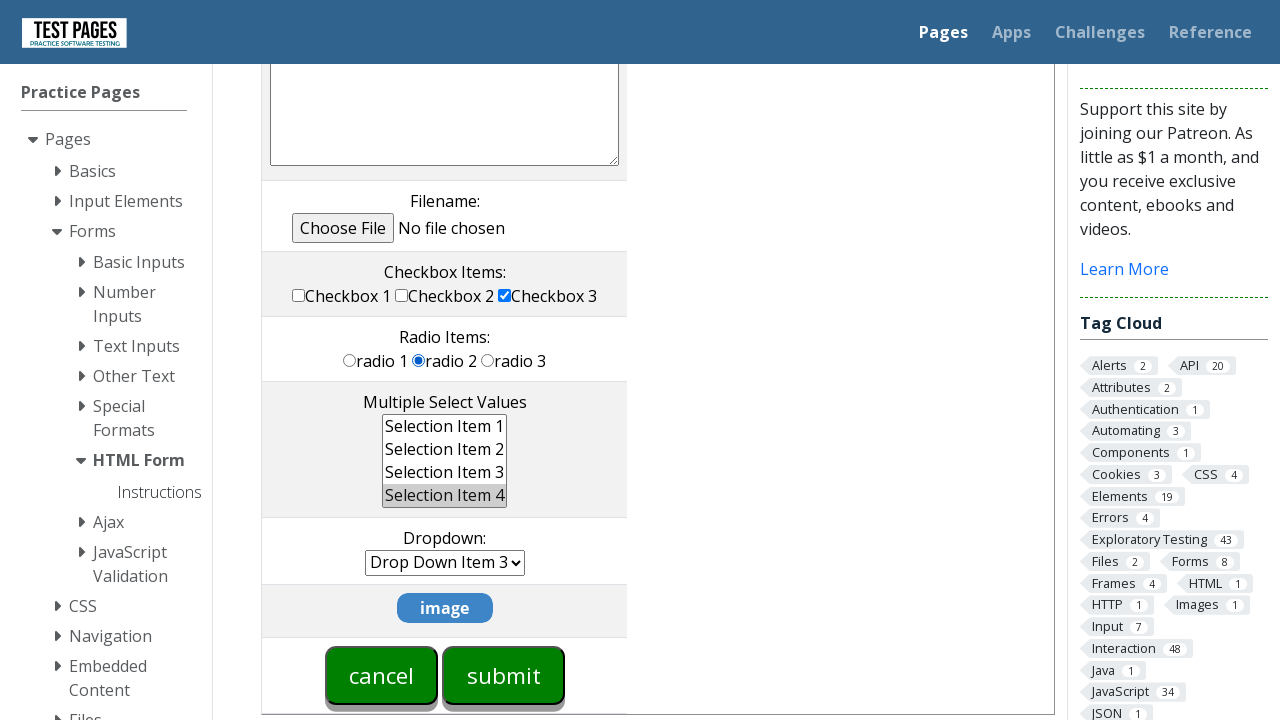

Clicked radio button with value 'rd1' at (350, 360) on input[value="rd1"]
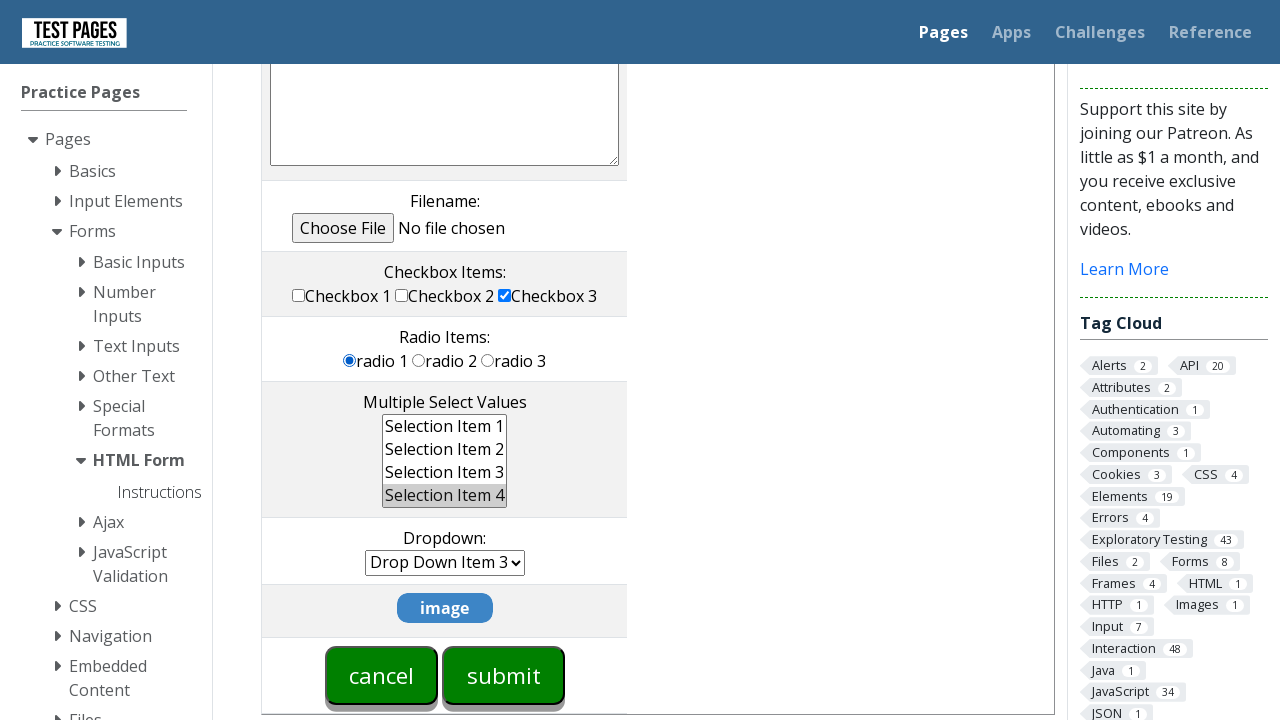

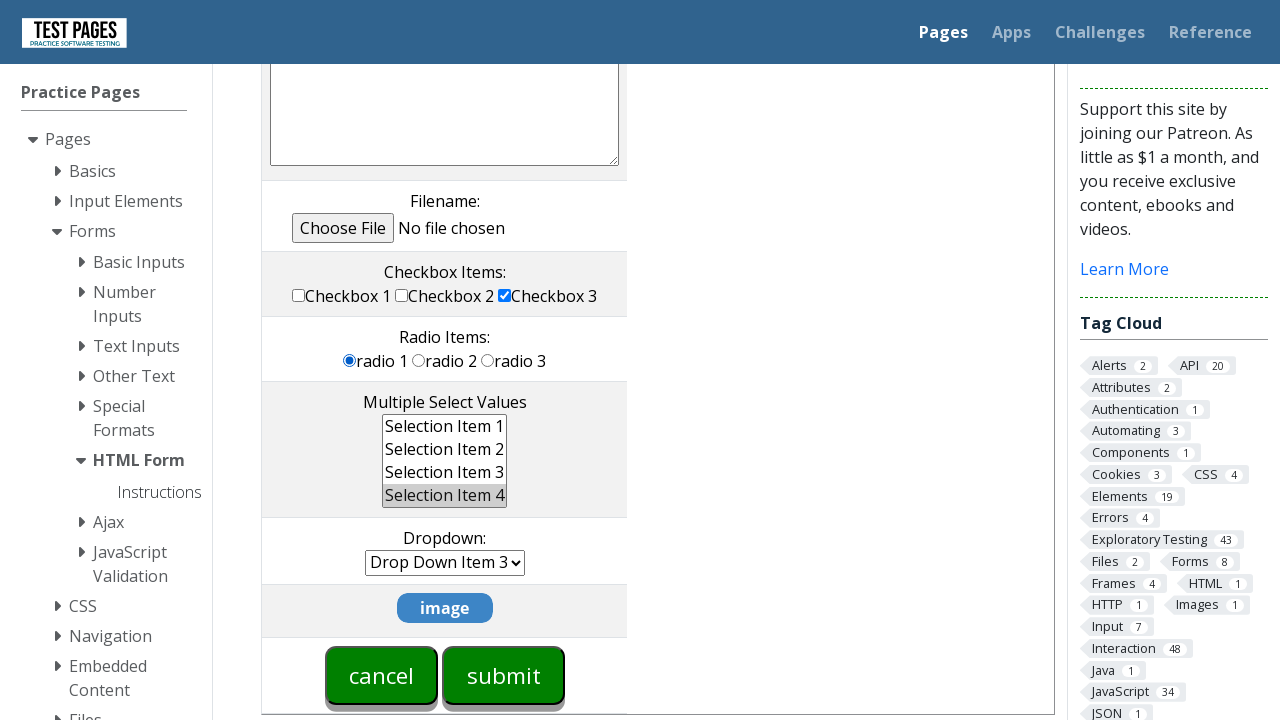